Tests radio button functionality on a demo QA site by iterating through Yes, Impressive, and No radio buttons, clicking each enabled and unchecked radio button and verifying it becomes checked.

Starting URL: https://demoqa.com/radio-button

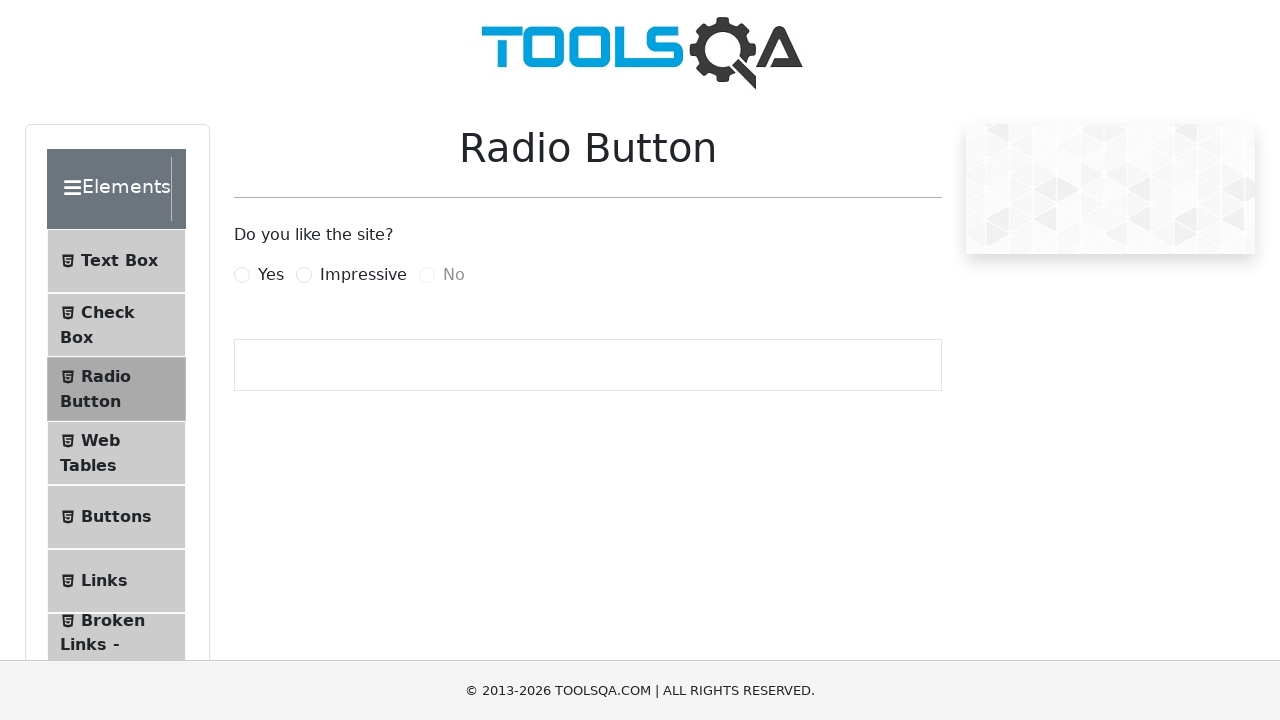

Radio Button page header is visible
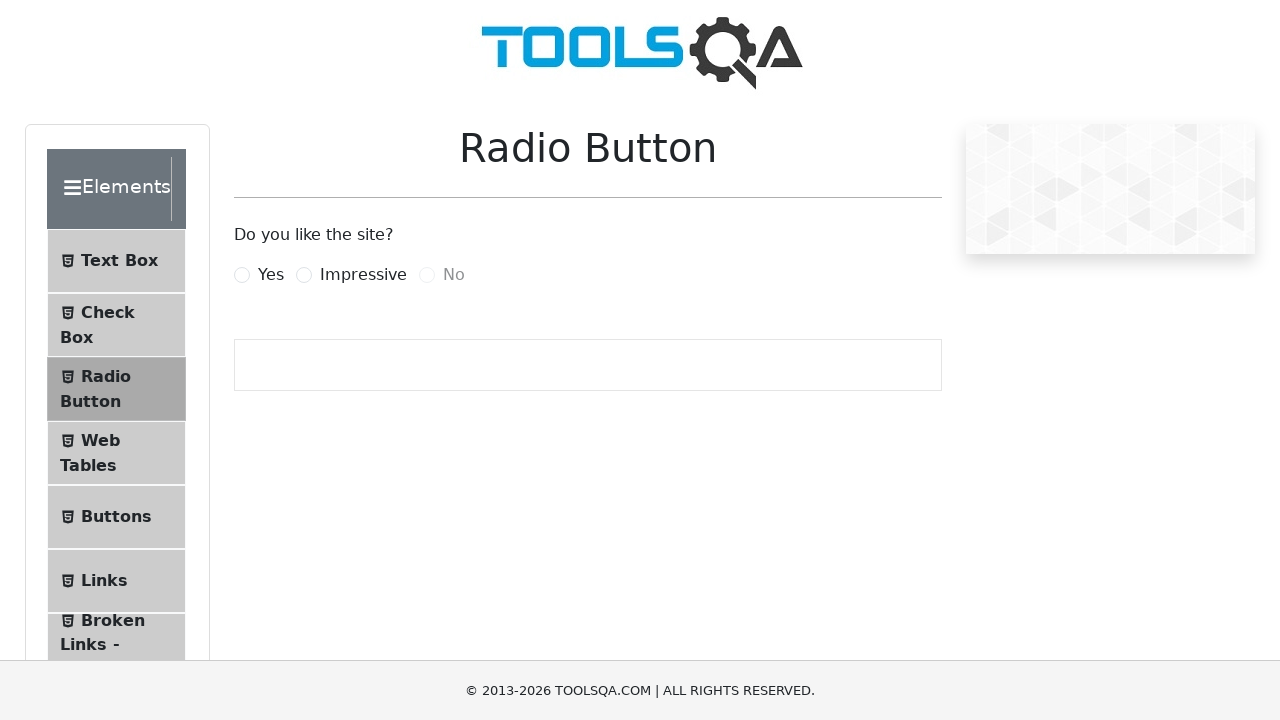

Checked radio button state at //input[@id='yesRadio'] - Disabled: False, Checked: False
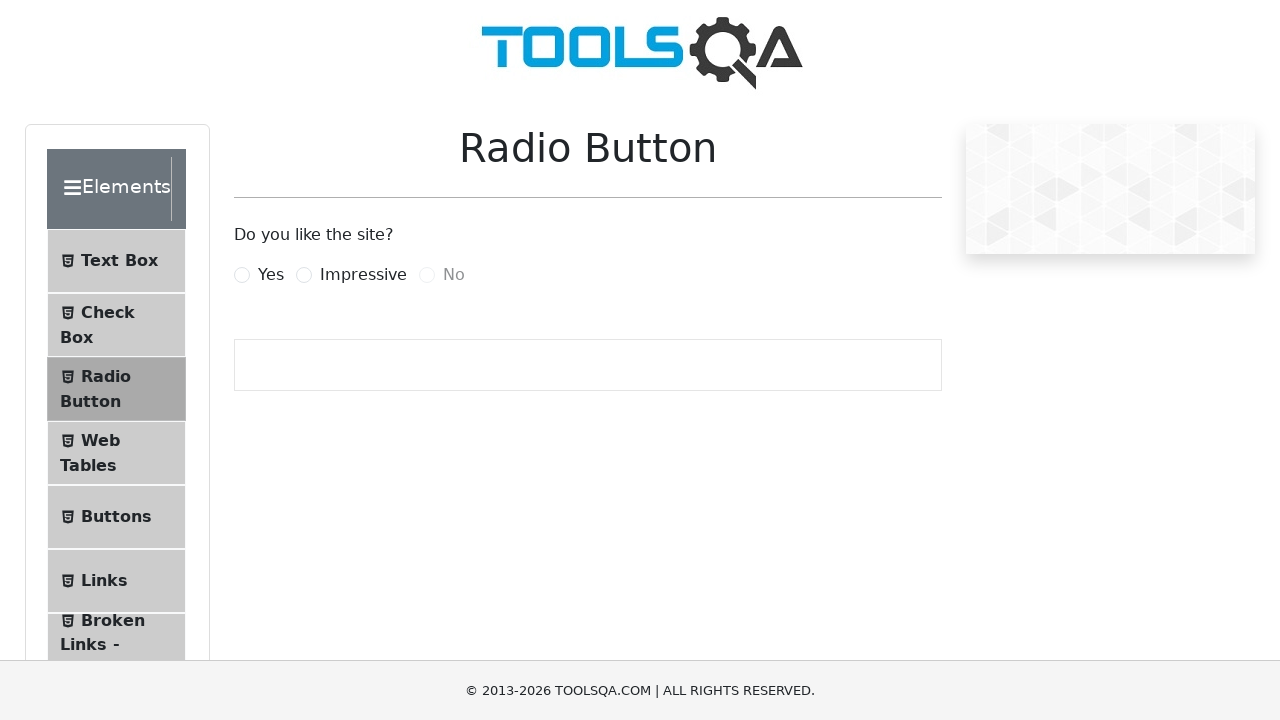

Clicked label for radio button at //input[@id='yesRadio'] at (271, 275) on //input[@id='yesRadio']/following-sibling::label
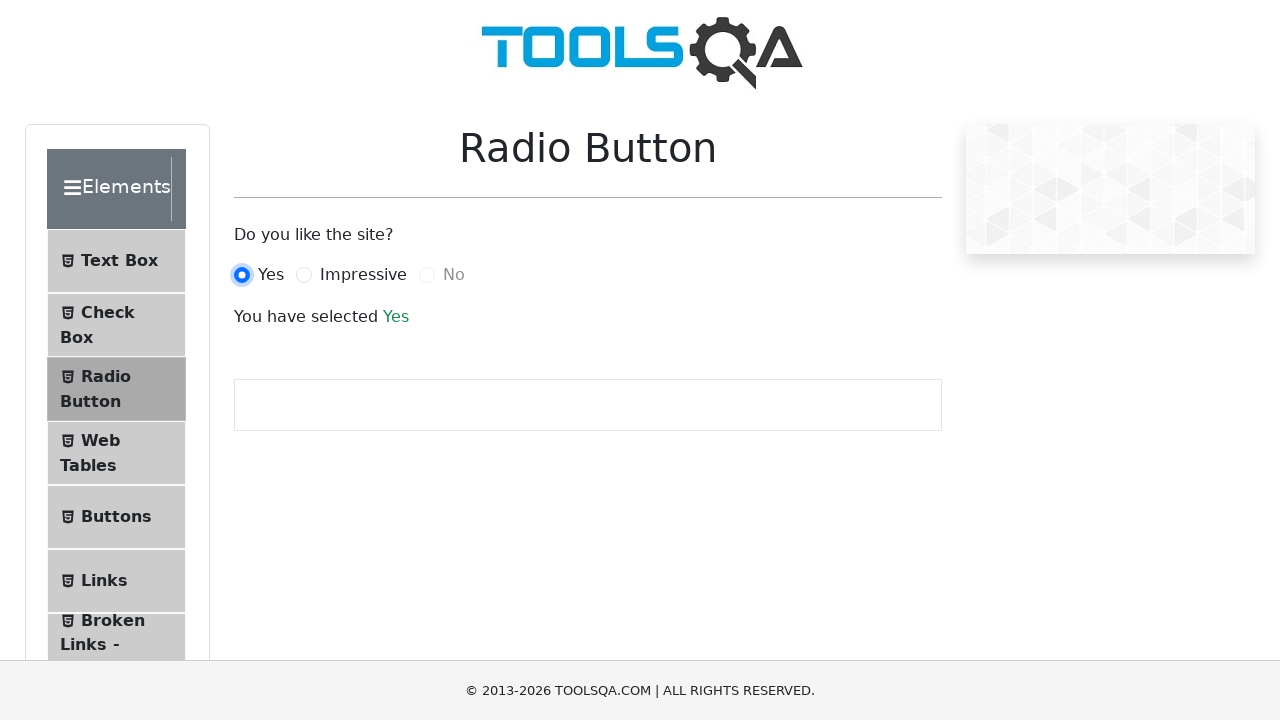

Verified radio button at //input[@id='yesRadio'] is now checked
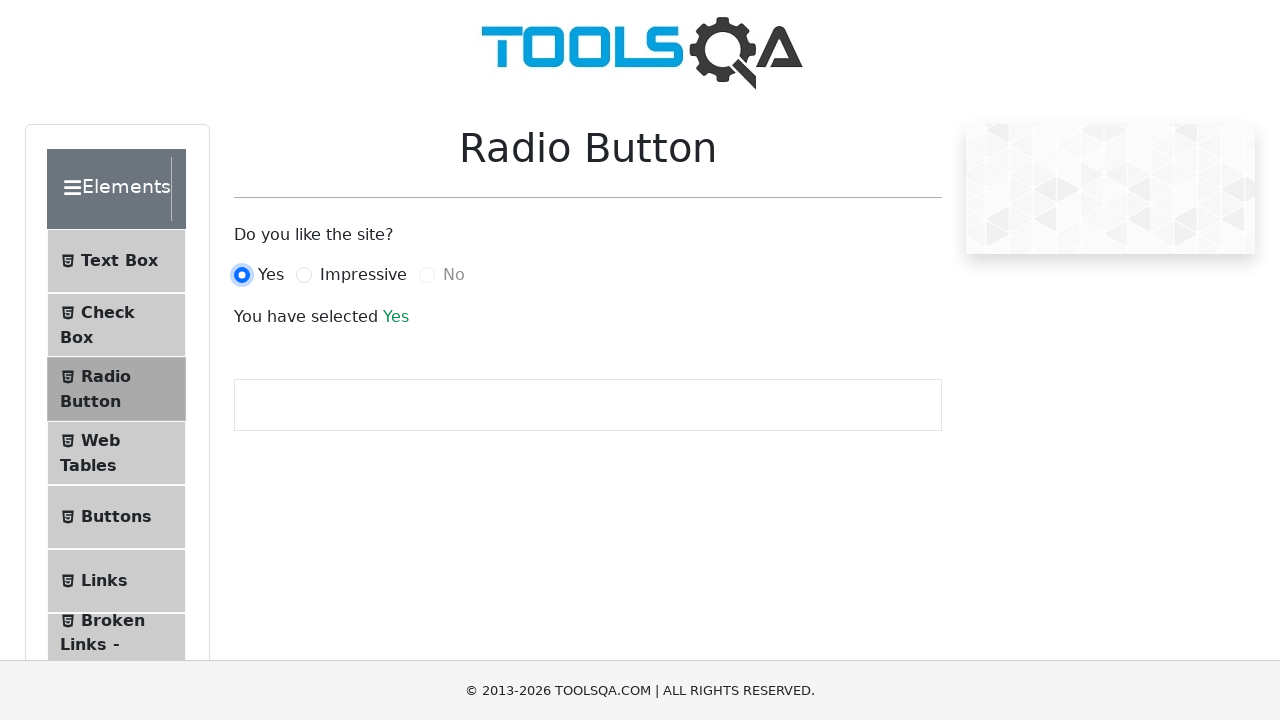

Checked radio button state at //input[@id='impressiveRadio'] - Disabled: False, Checked: False
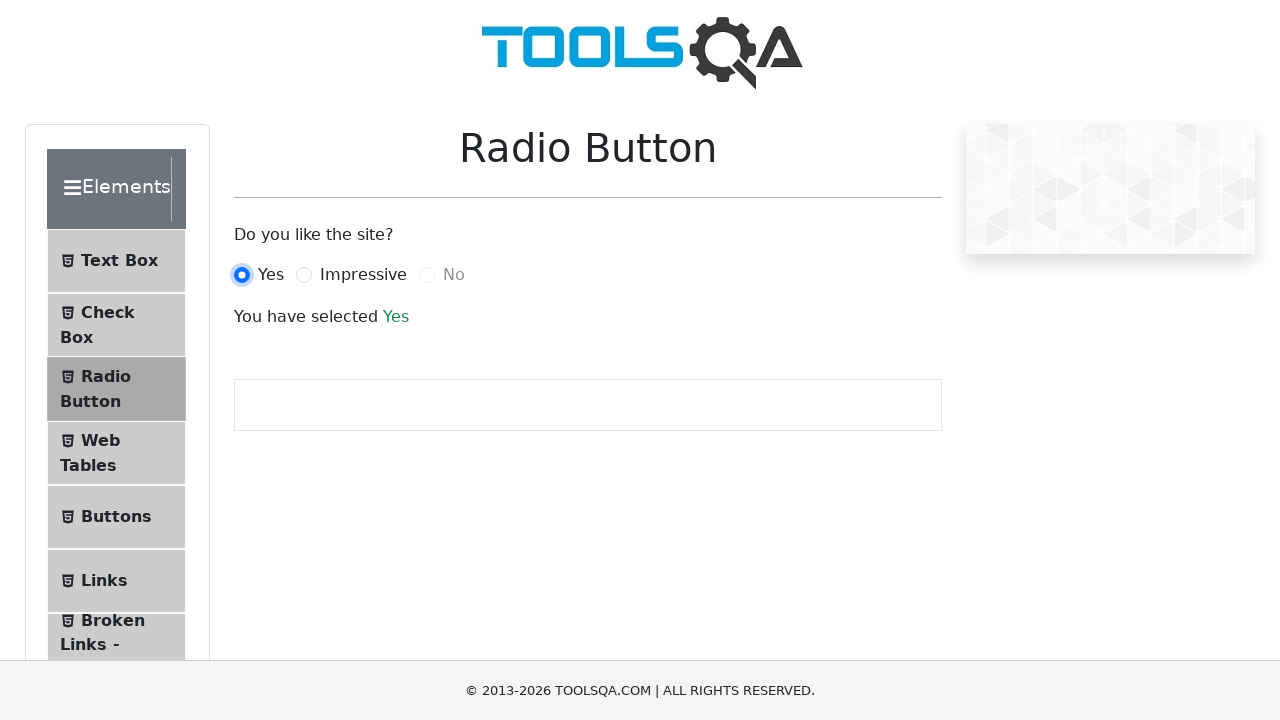

Clicked label for radio button at //input[@id='impressiveRadio'] at (363, 275) on //input[@id='impressiveRadio']/following-sibling::label
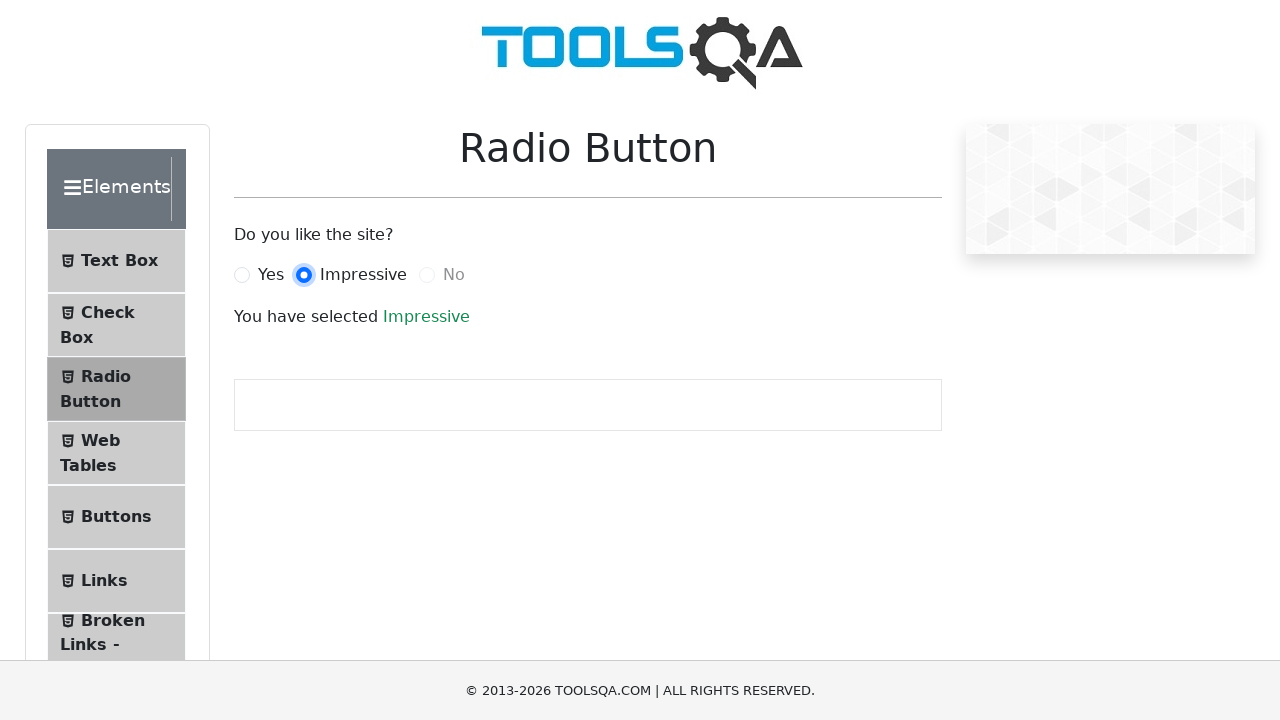

Verified radio button at //input[@id='impressiveRadio'] is now checked
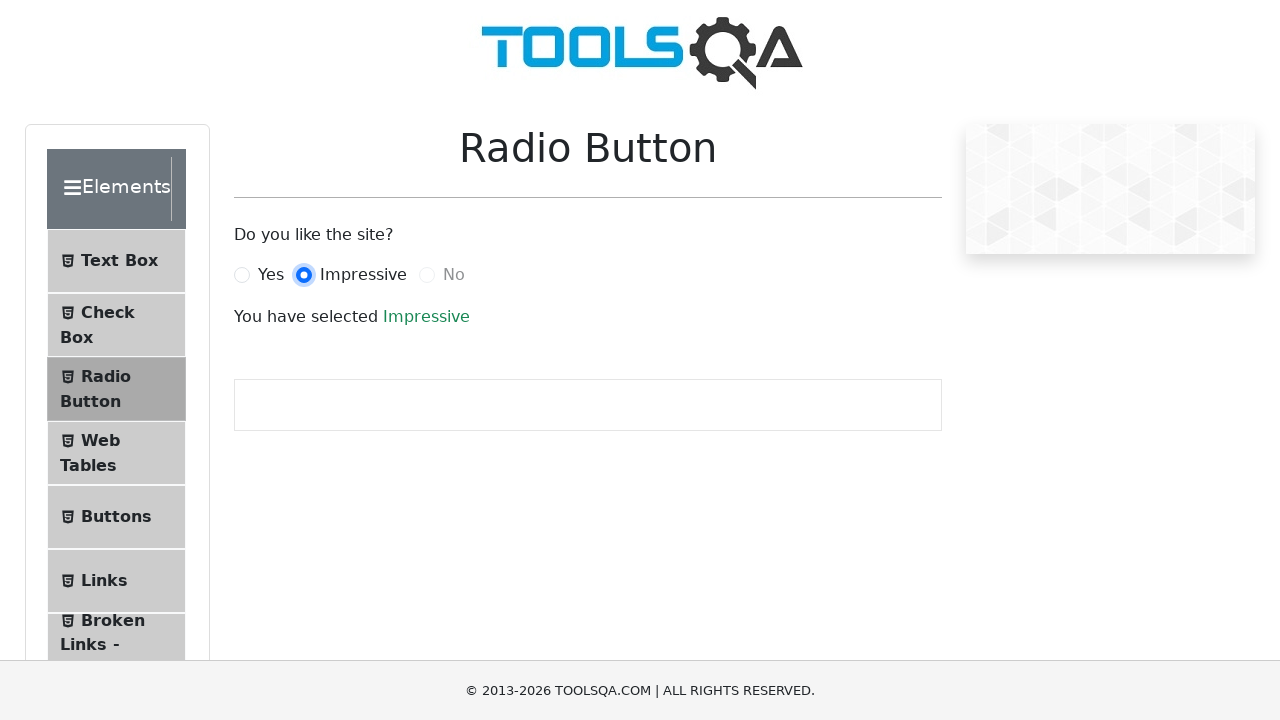

Checked radio button state at //input[@id='noRadio'] - Disabled: True, Checked: False
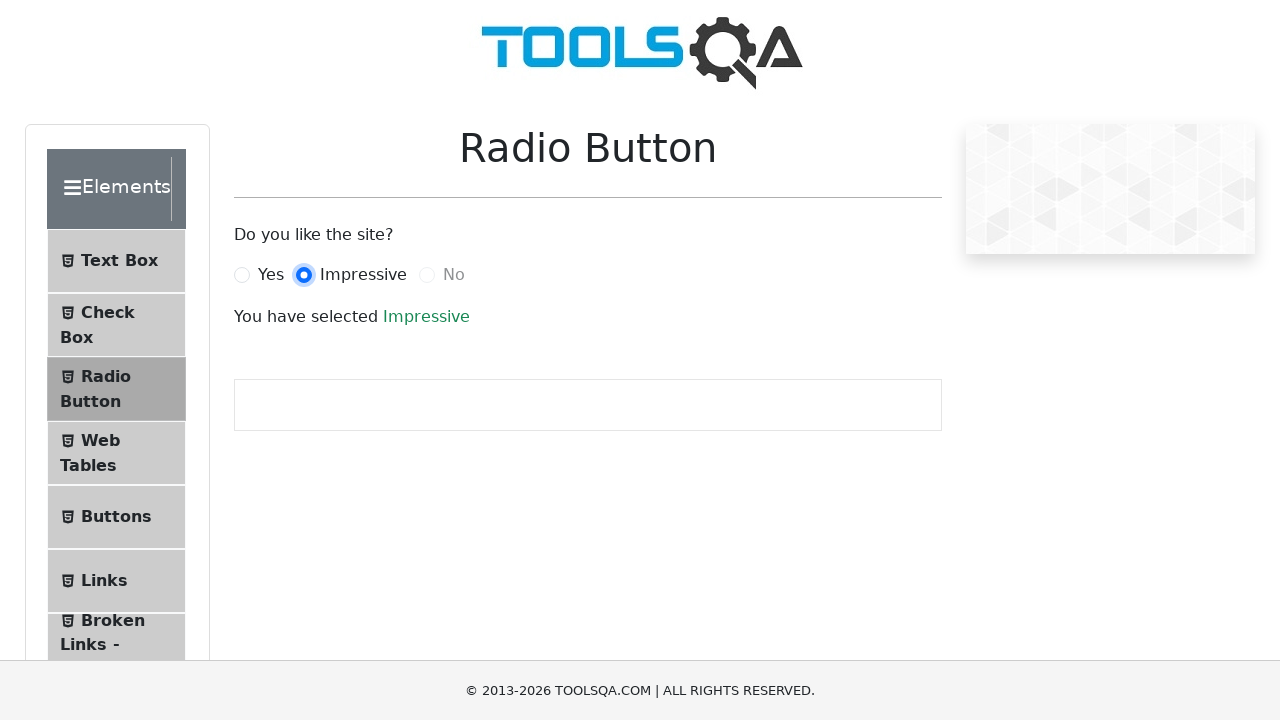

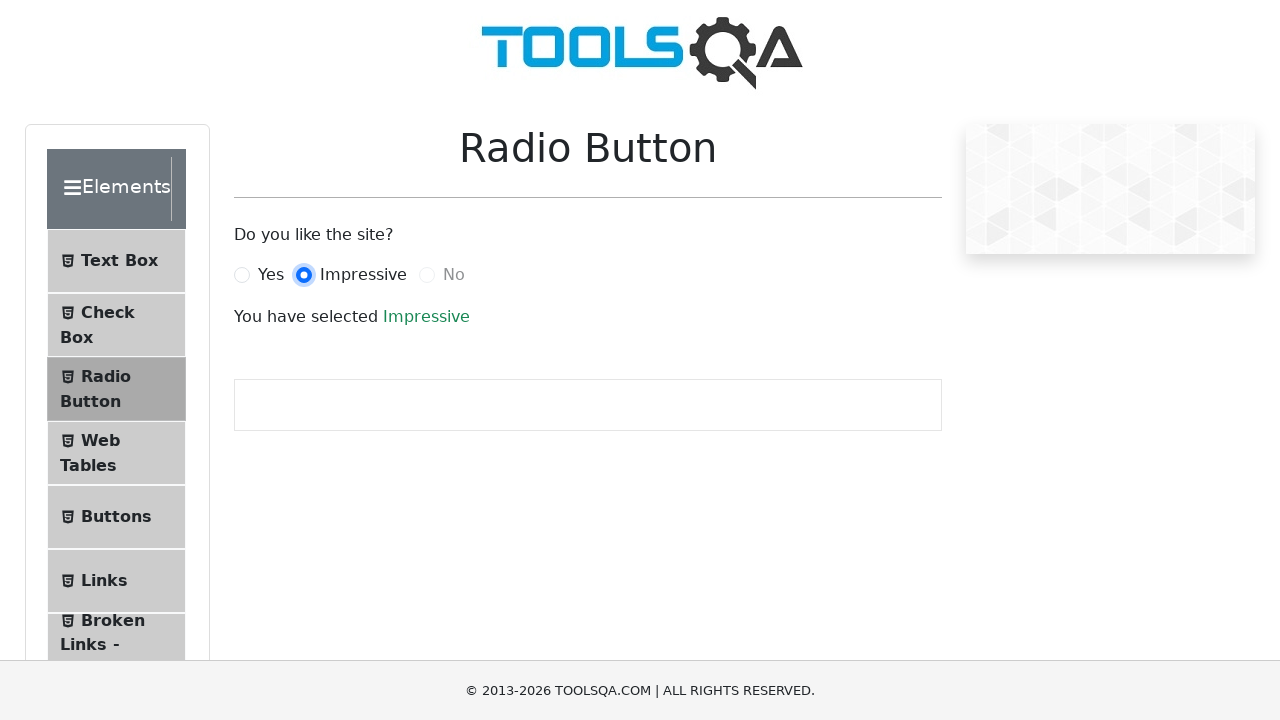